Tests closing a modal dialog by clicking at a specific screen location on the background

Starting URL: https://testpages.eviltester.com/styled/alerts/fake-alert-test.html

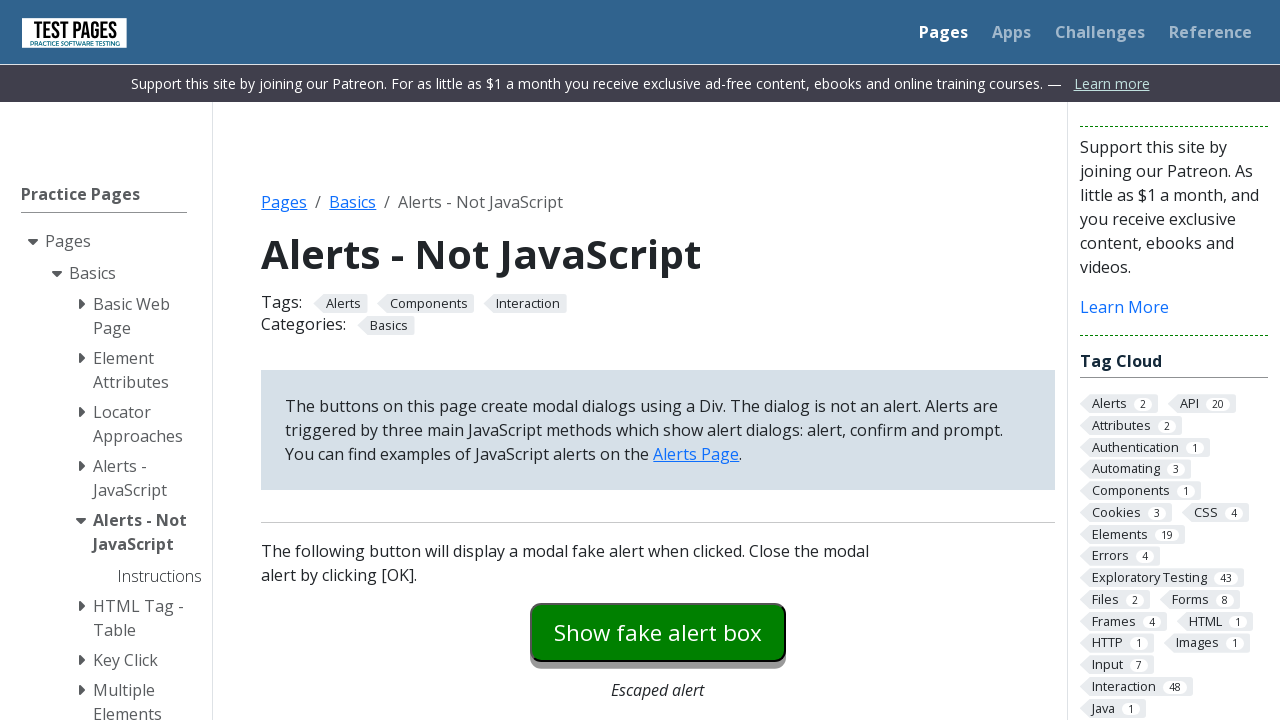

Clicked button to open modal dialog at (658, 360) on #modaldialog
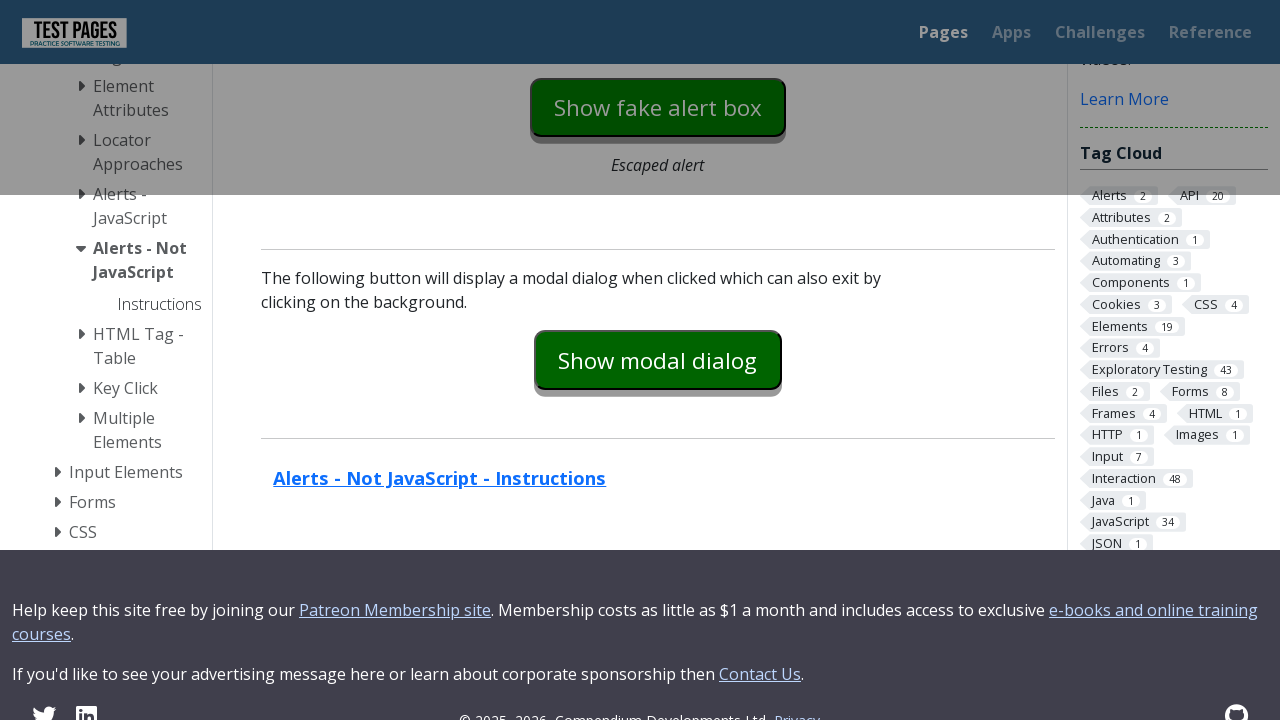

Clicked at top-left corner of viewport on background to close modal at (0, 0)
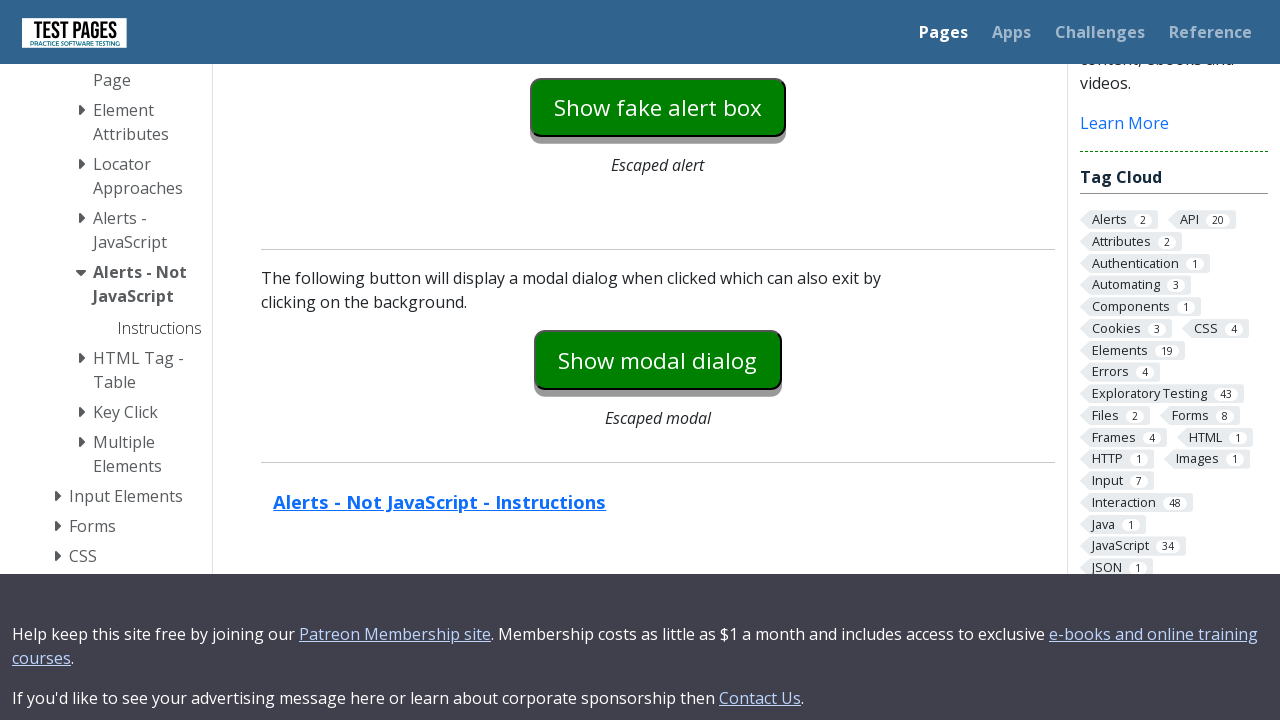

Verified that dialog text is hidden after background click
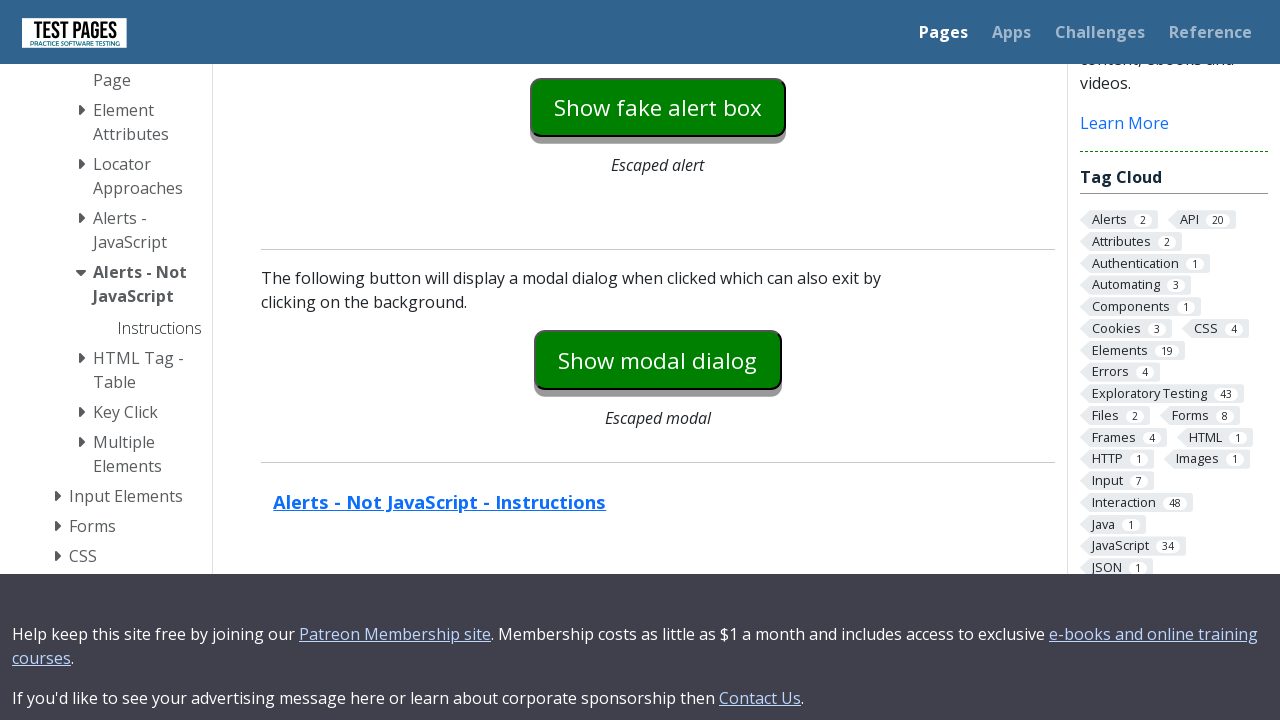

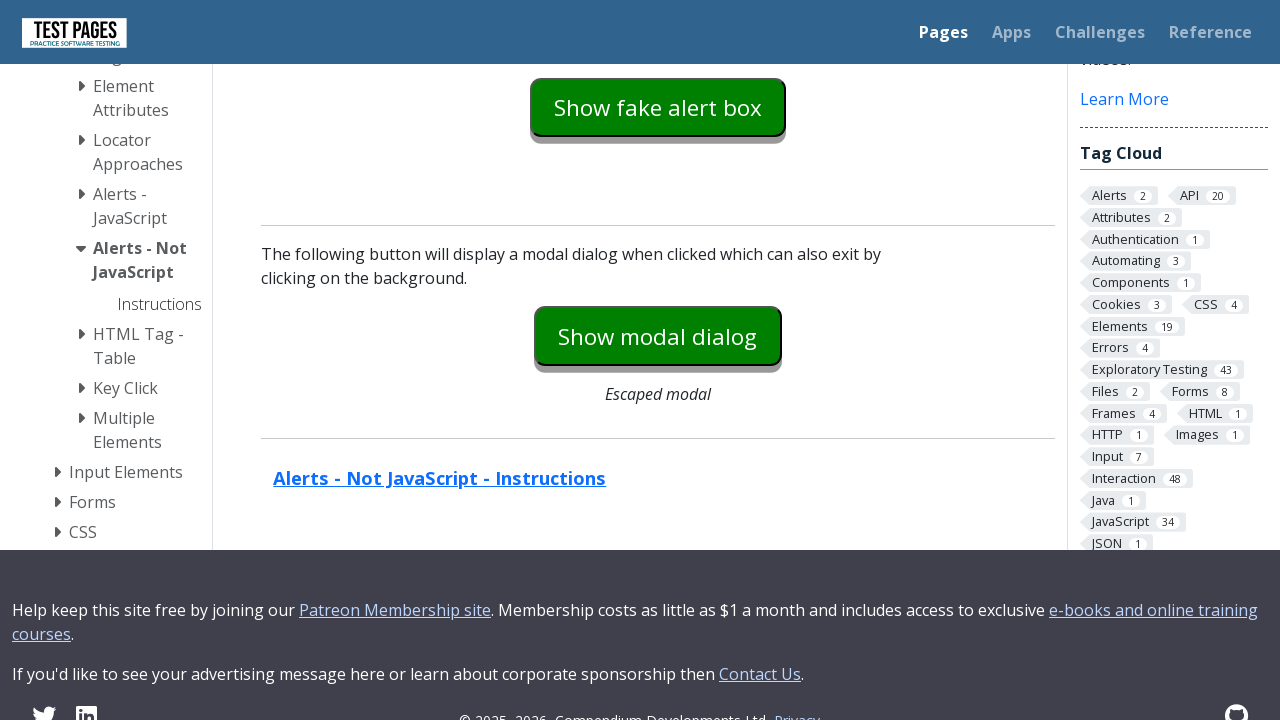